Tests that the Pond5 stock footage website loads correctly and the URL contains the expected parameters

Starting URL: http://www.pond5.com/stock-video-footage/1/car.html#1/2063/resolutions:WEB,car

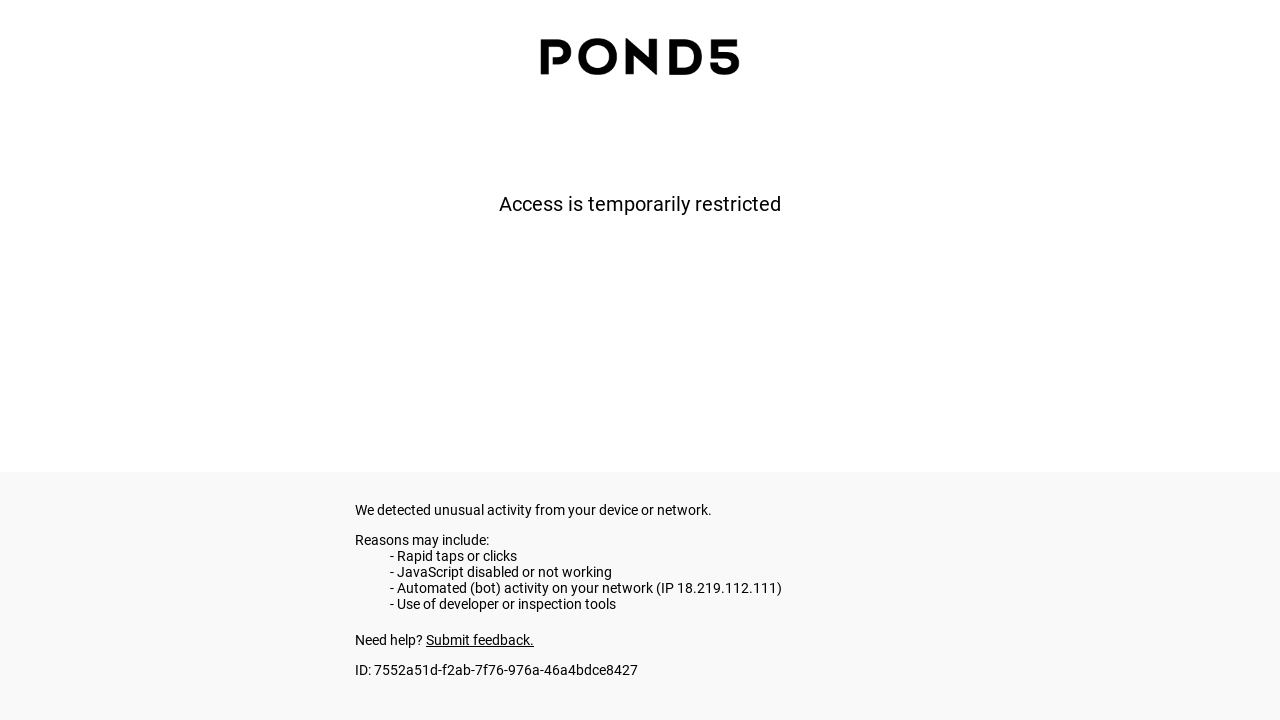

Navigated to Pond5 stock footage website with car search and WEB resolution filter
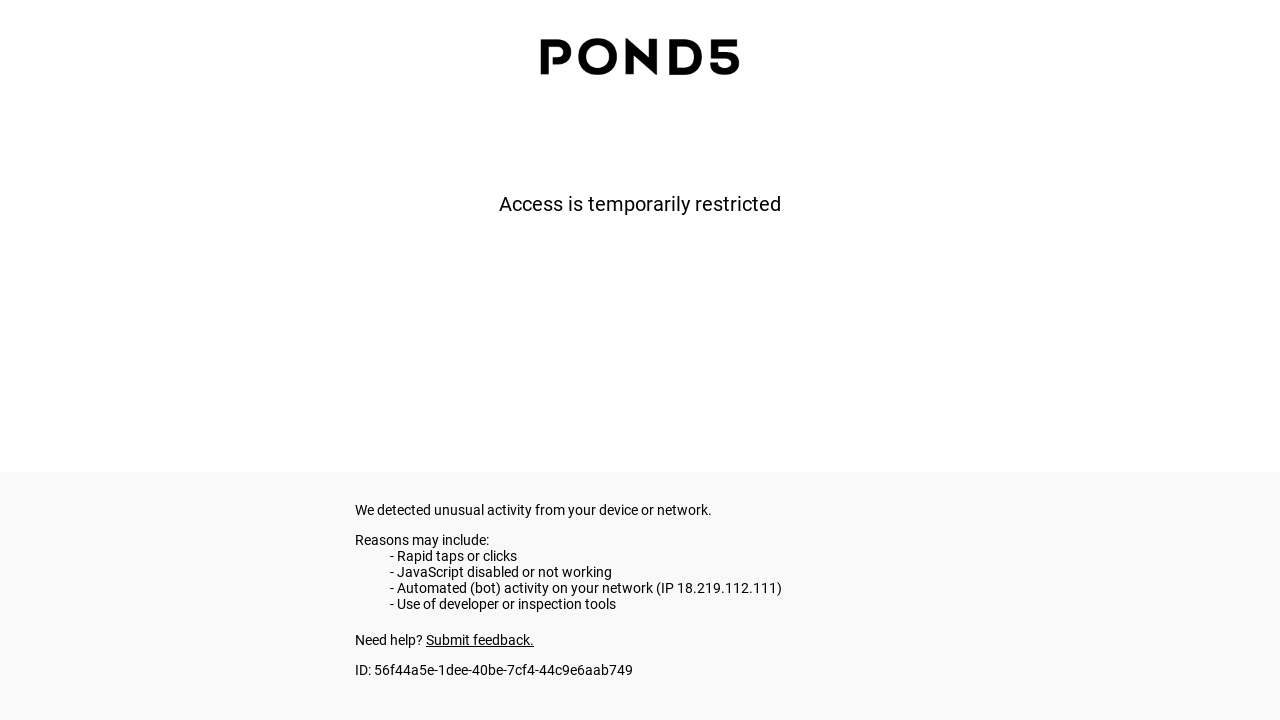

Verified that URL contains expected parameters 'WEB,car'
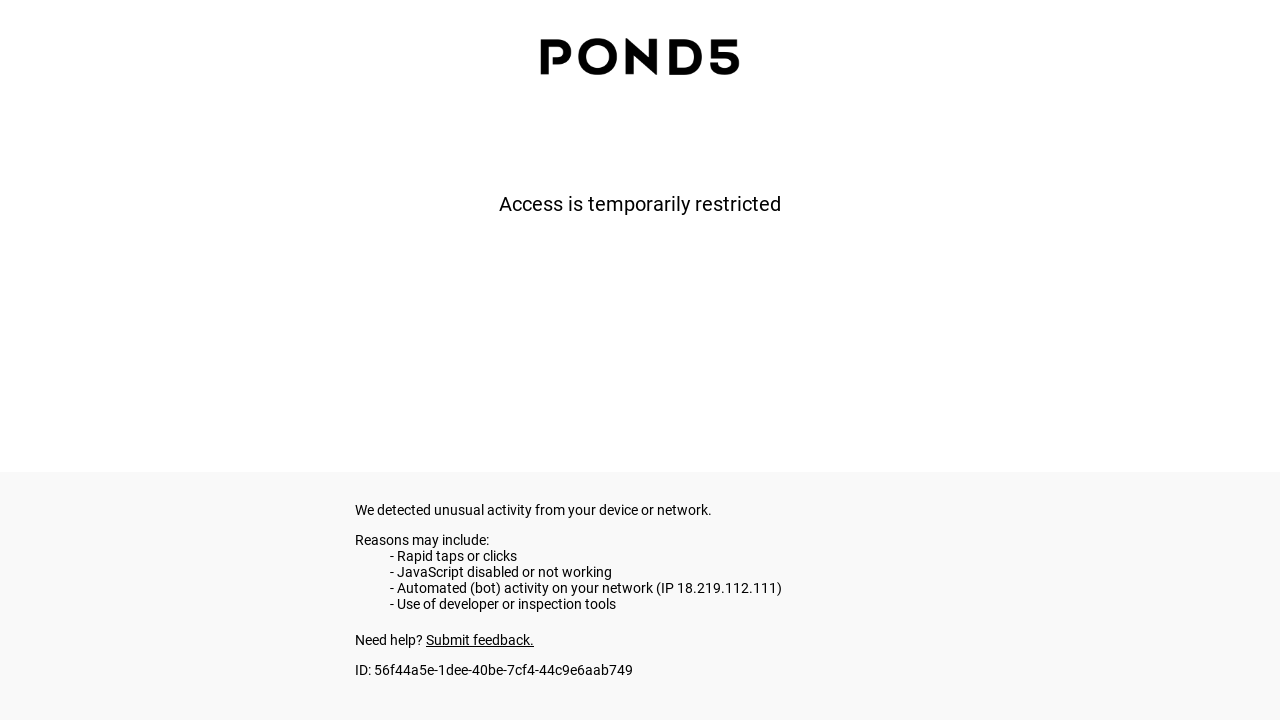

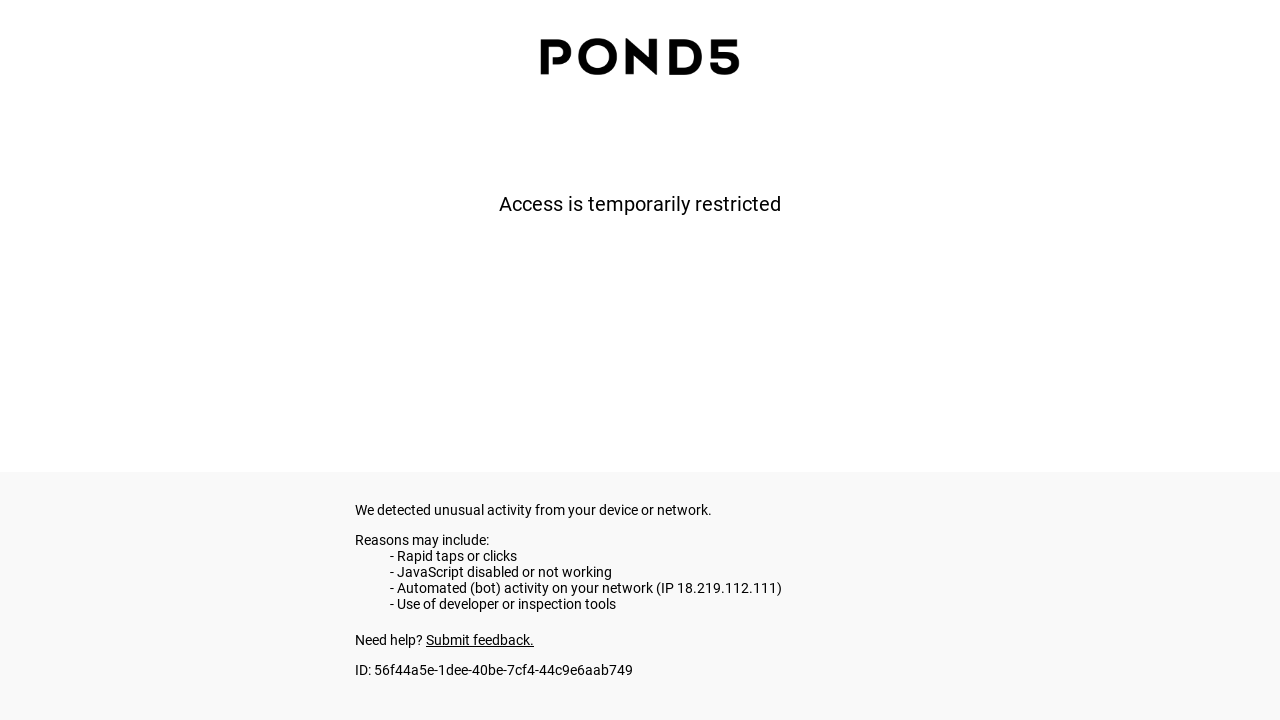